Tests mouse hover functionality by hovering over a menu item to reveal a submenu, then clicking on a sub item

Starting URL: https://demoqa.com/menu/

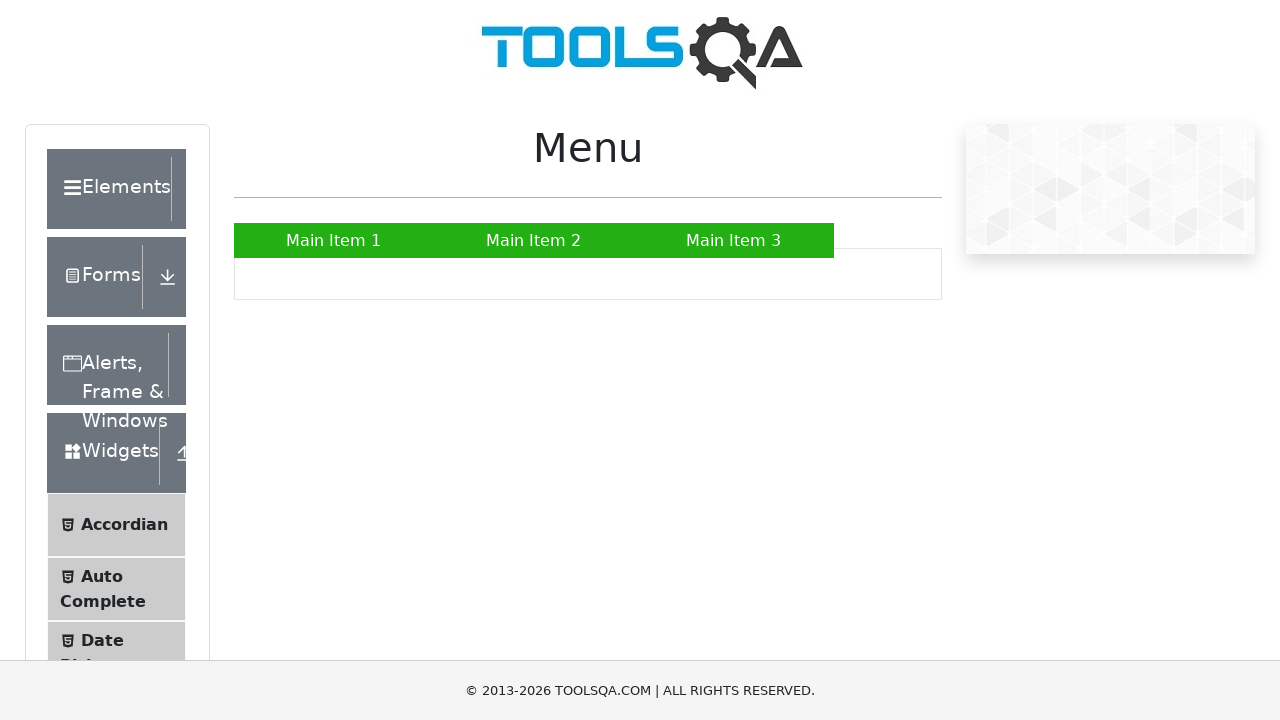

Hovered over 'Main Item 2' to reveal submenu at (534, 240) on text=Main Item 2
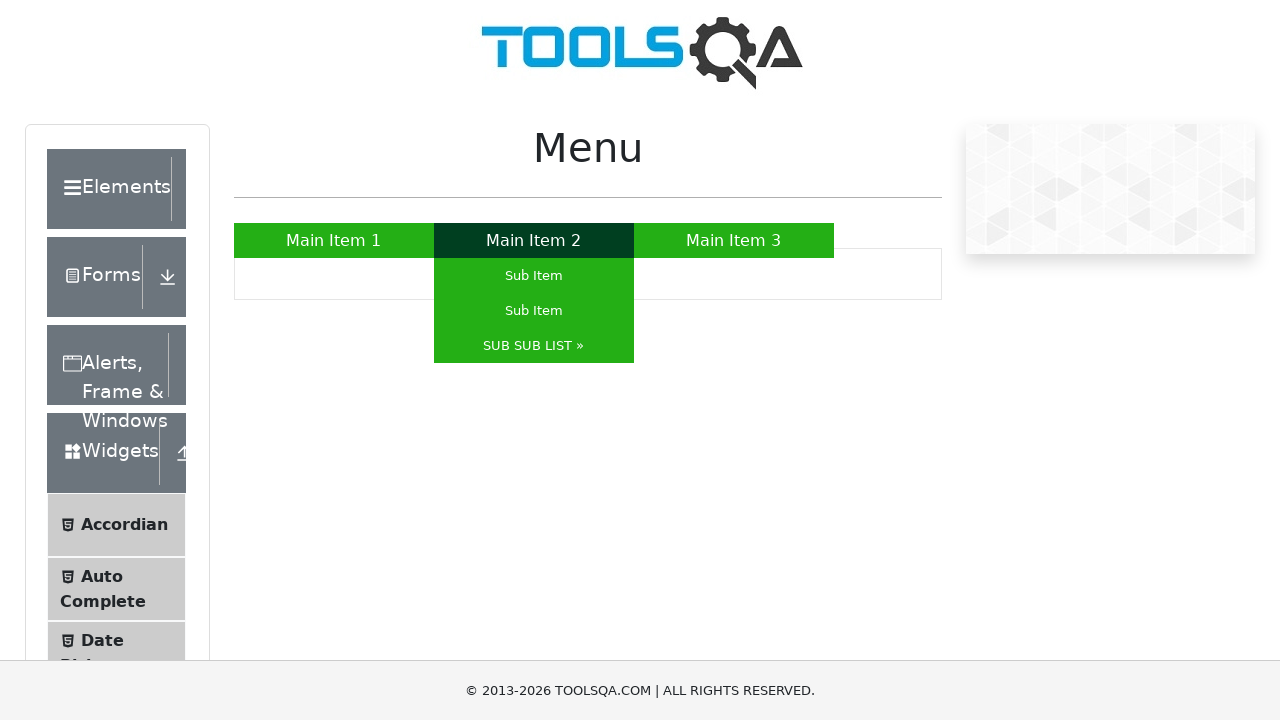

Clicked on 'Sub Item' from the revealed submenu at (534, 276) on text=Sub Item
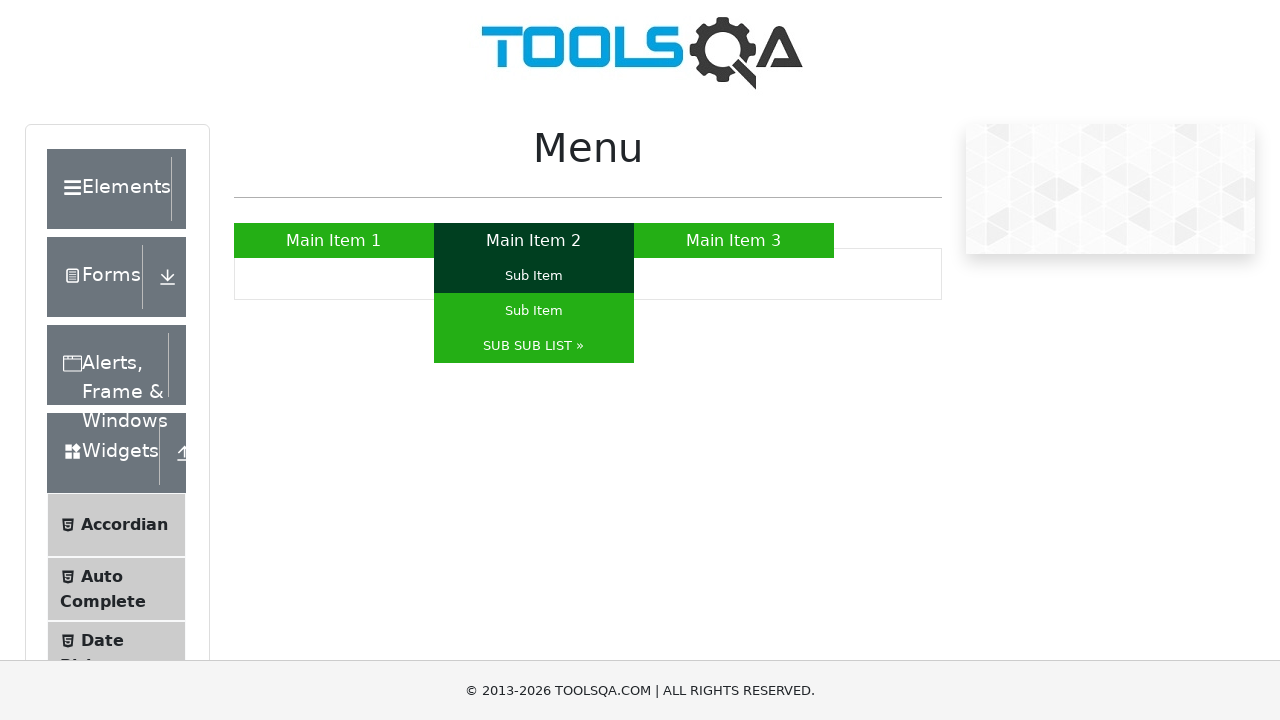

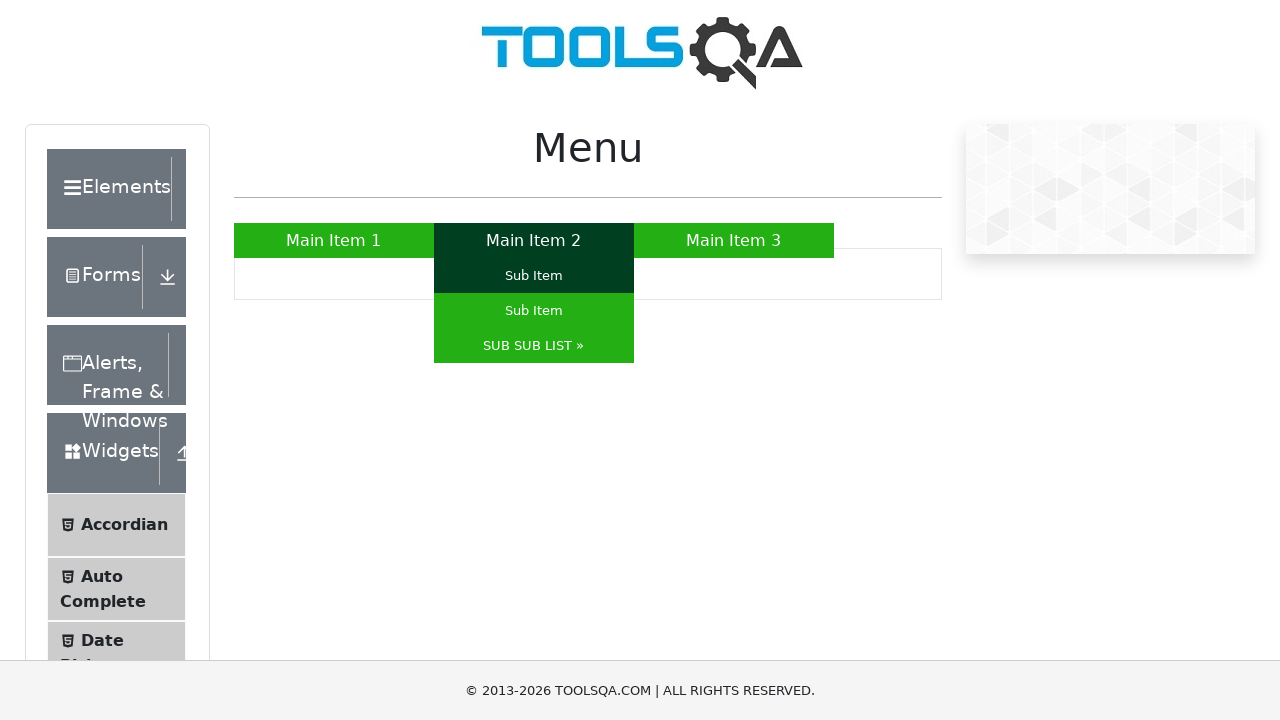